Tests GitHub search functionality by entering a search query in the search input field and submitting it to view search results.

Starting URL: https://github.com

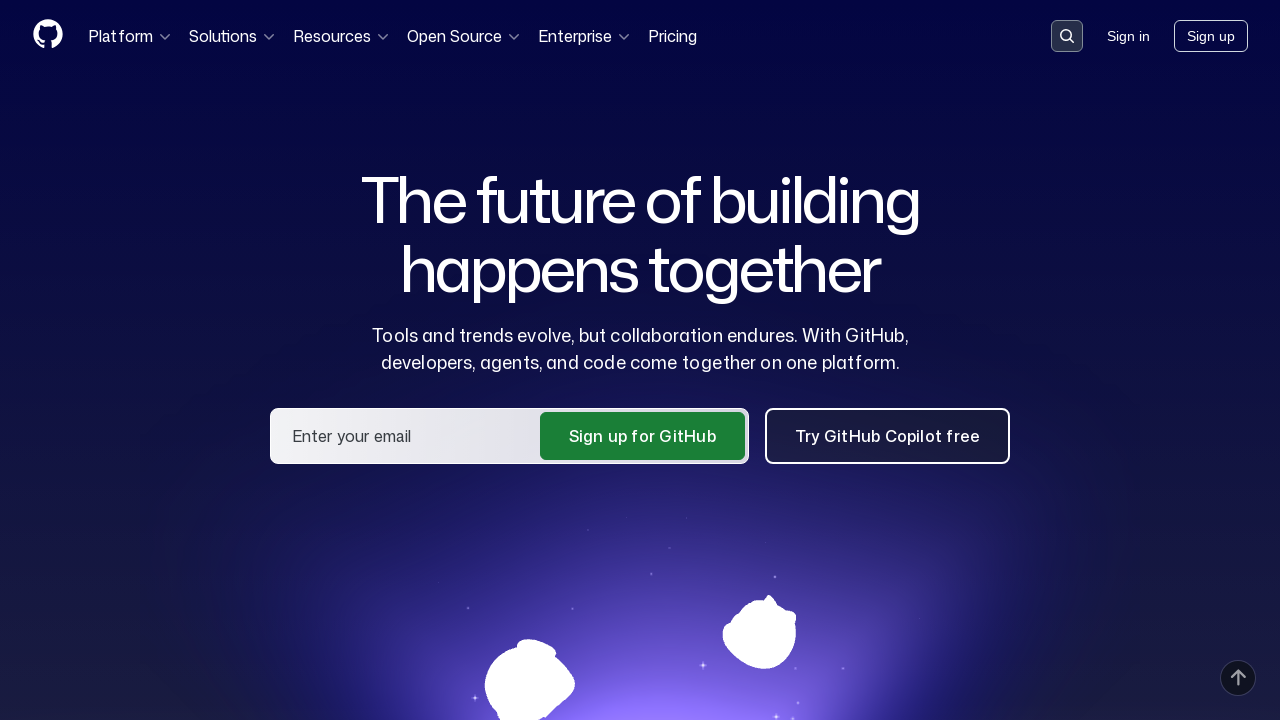

Clicked search input button to open search dialog at (1067, 36) on button[data-target='qbsearch-input.inputButton']
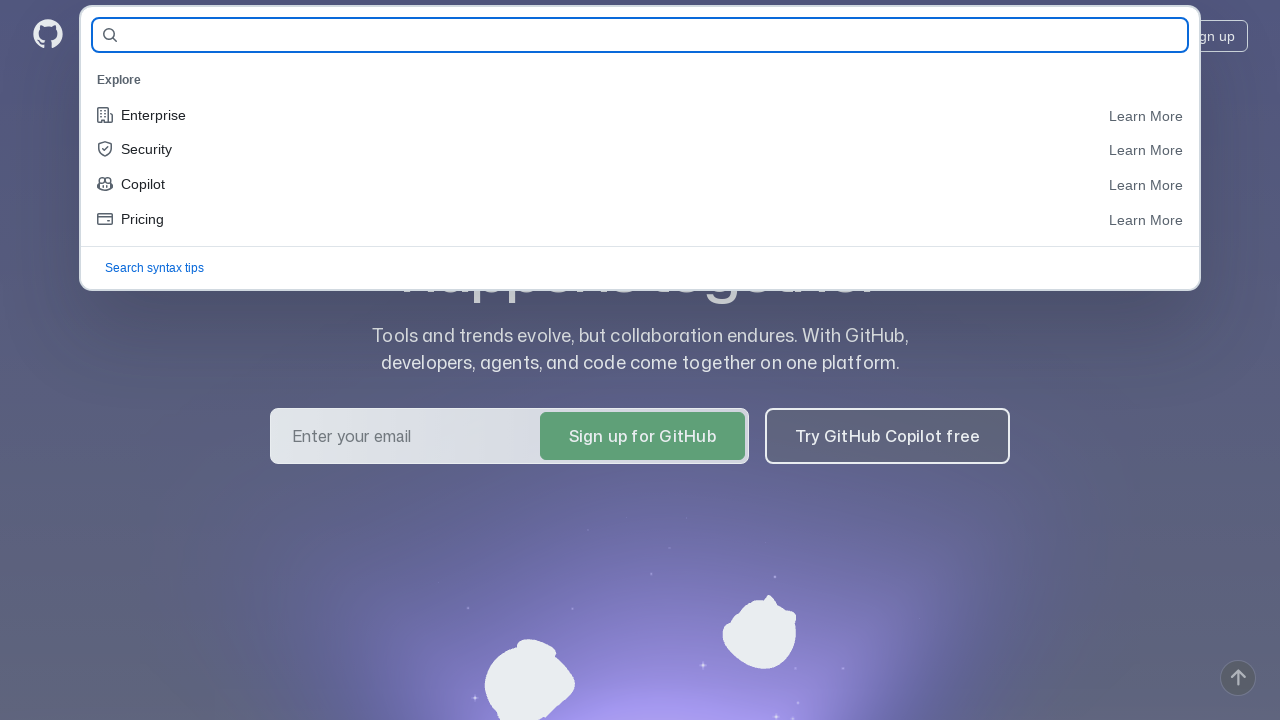

Filled search field with 'python' on input[name='query-builder-test']
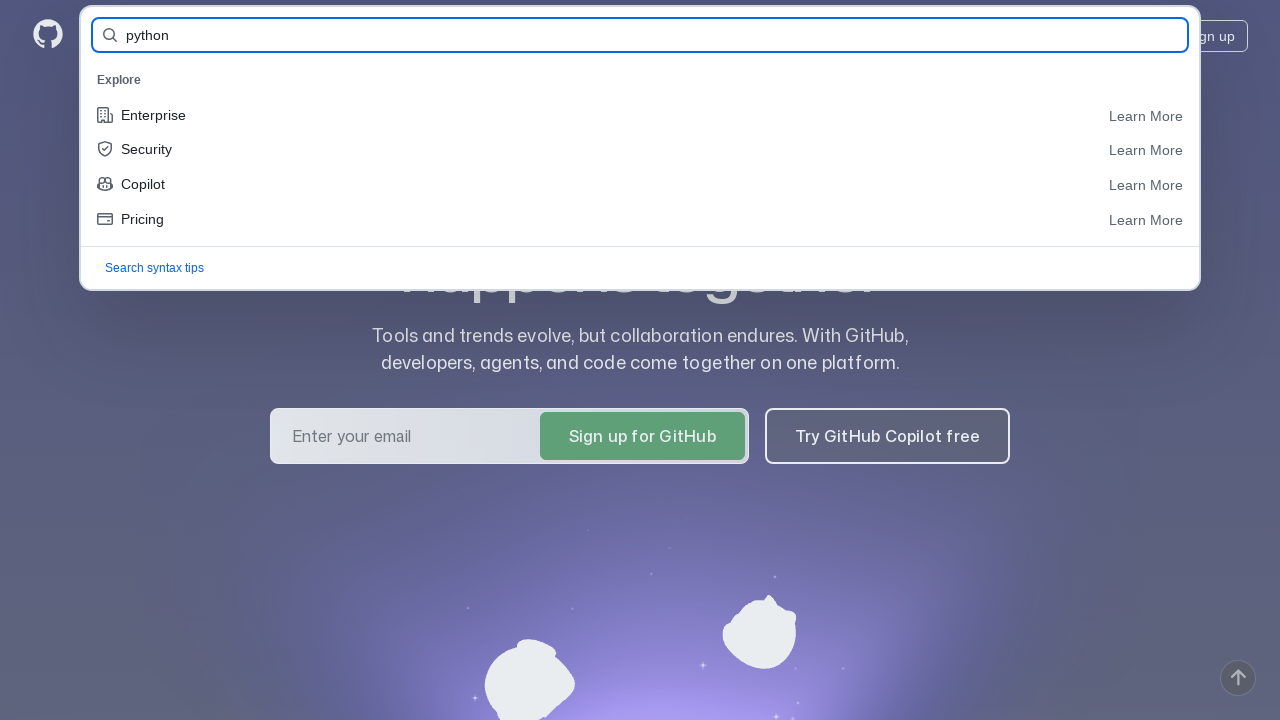

Pressed Enter to submit search query
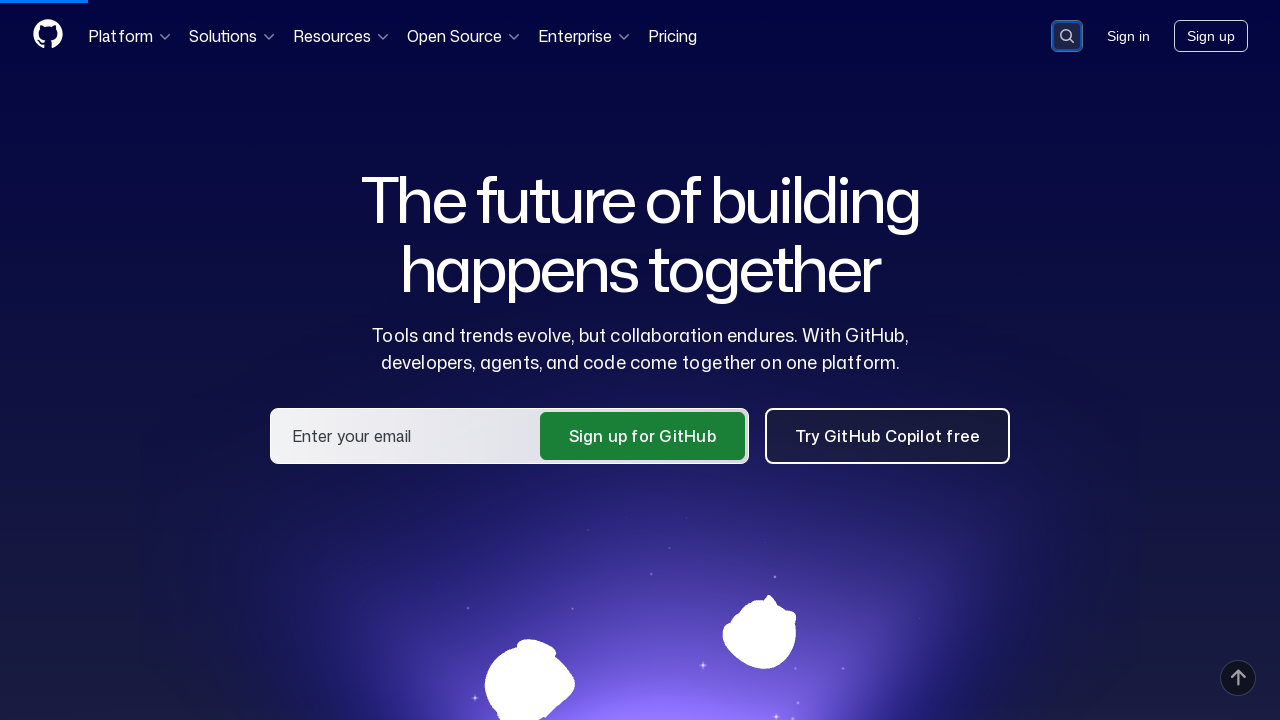

Search results loaded successfully
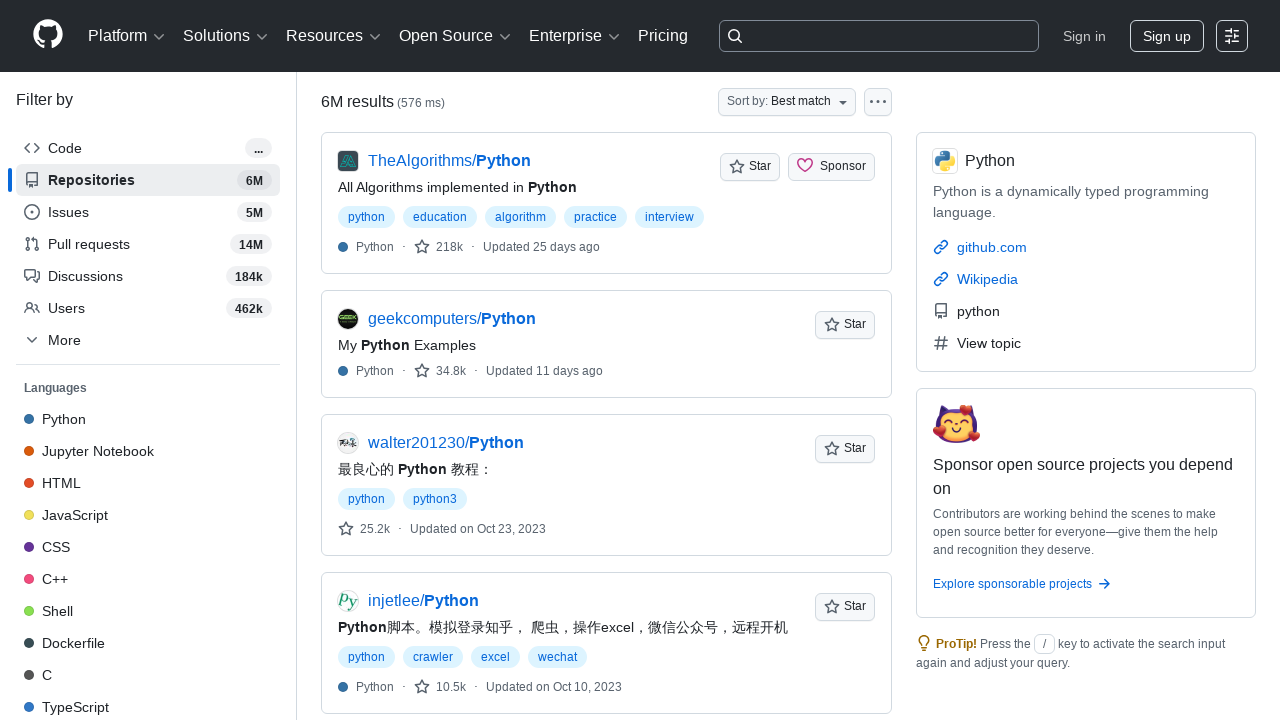

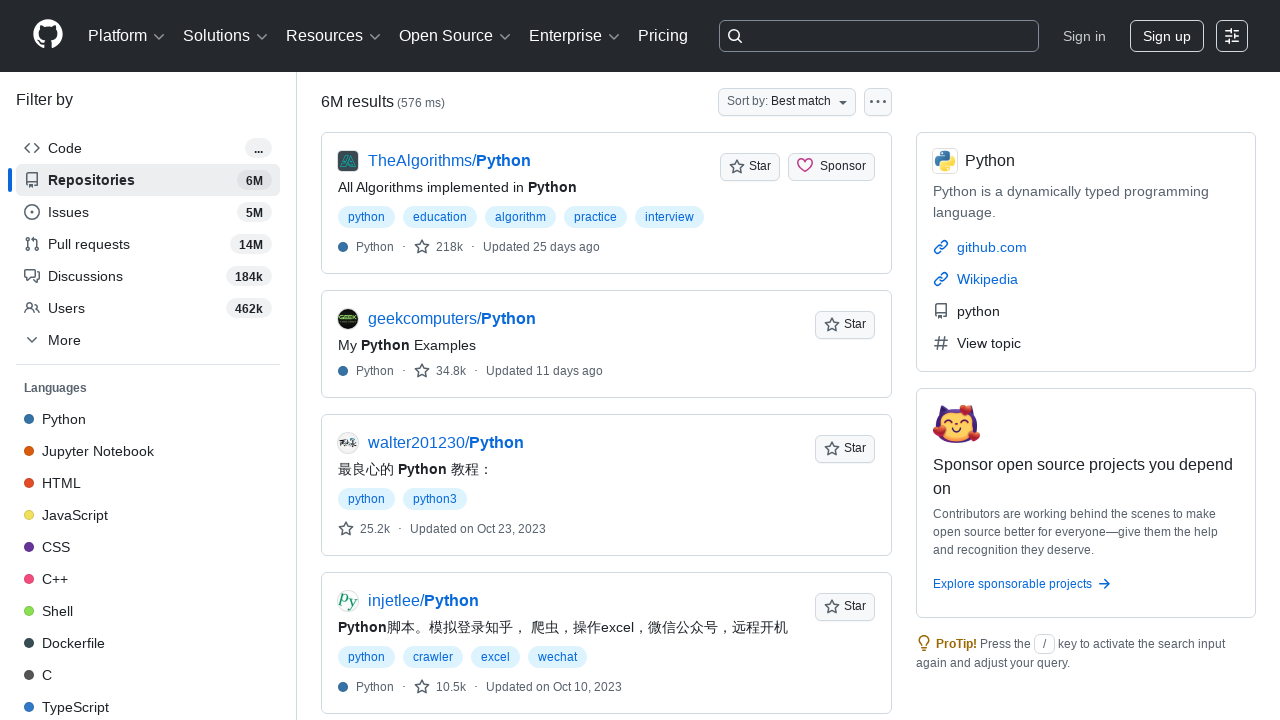